Launches the Royal Enfield homepage and maximizes the browser window

Starting URL: https://www.royalenfield.com/in/en/home/

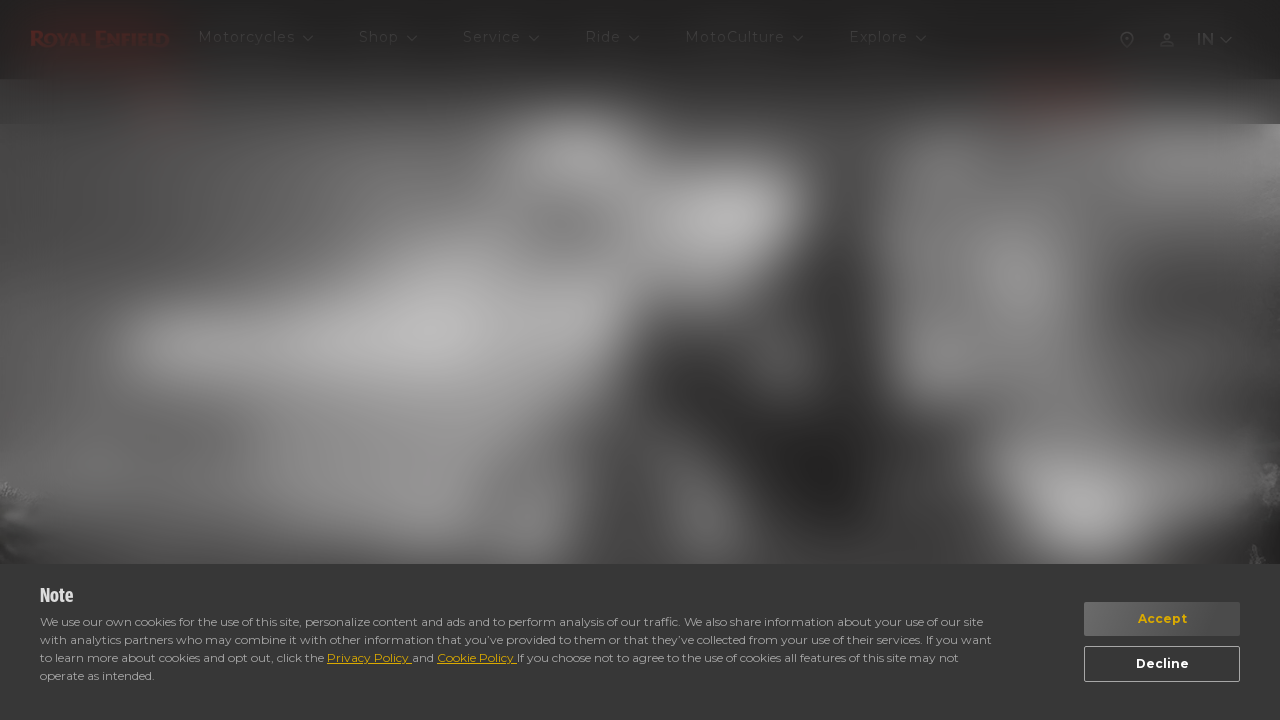

Waited for Royal Enfield homepage to fully load (DOM content loaded)
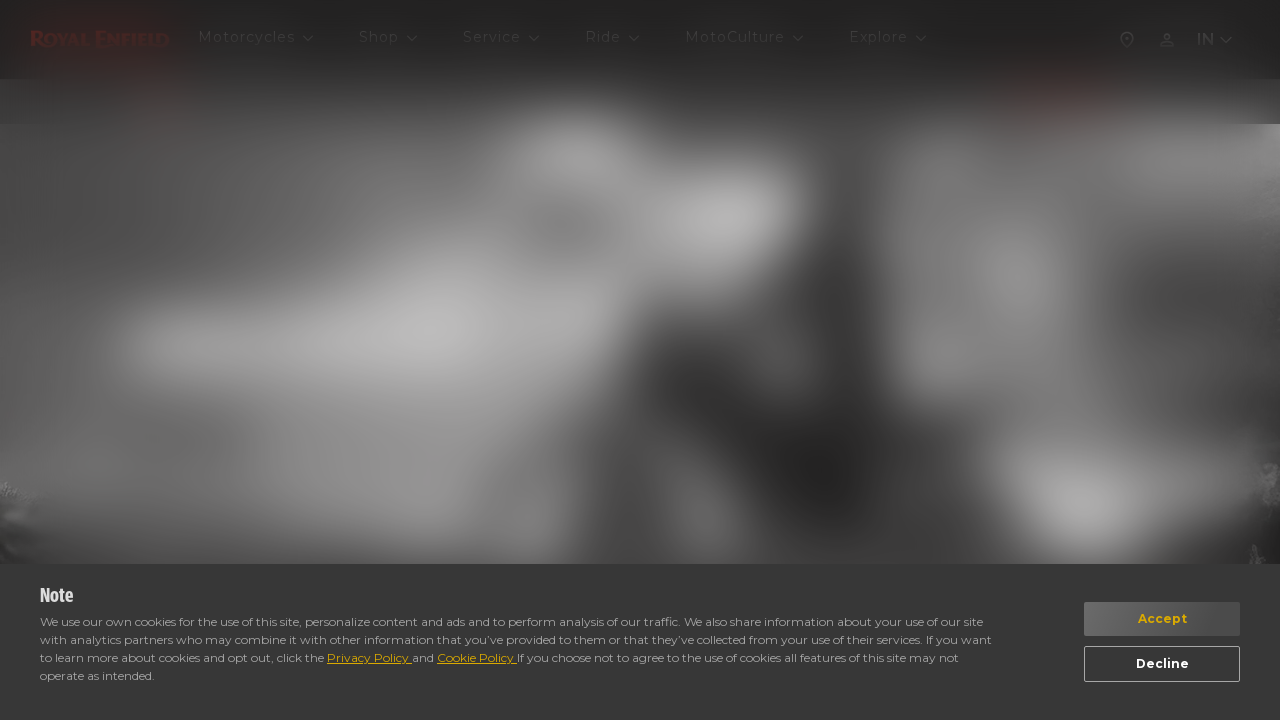

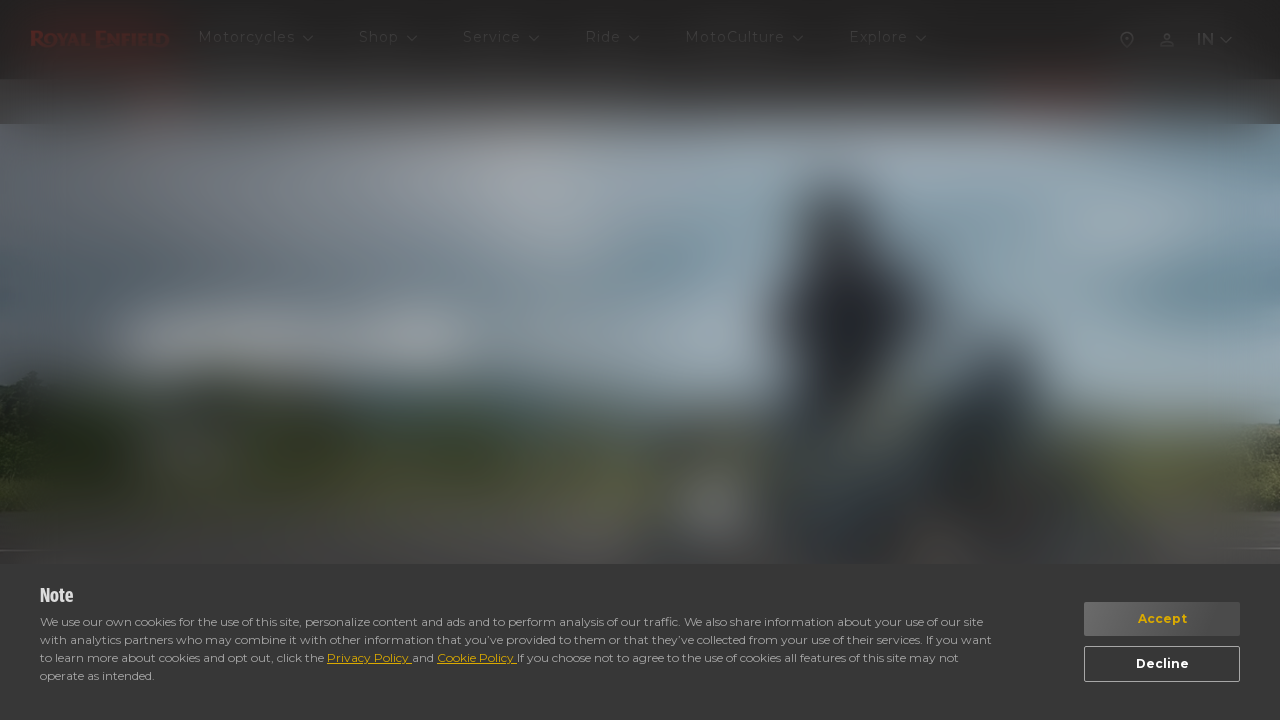